Opens Tech With Tim website and verifies the page loads successfully

Starting URL: https://techwithtim.net

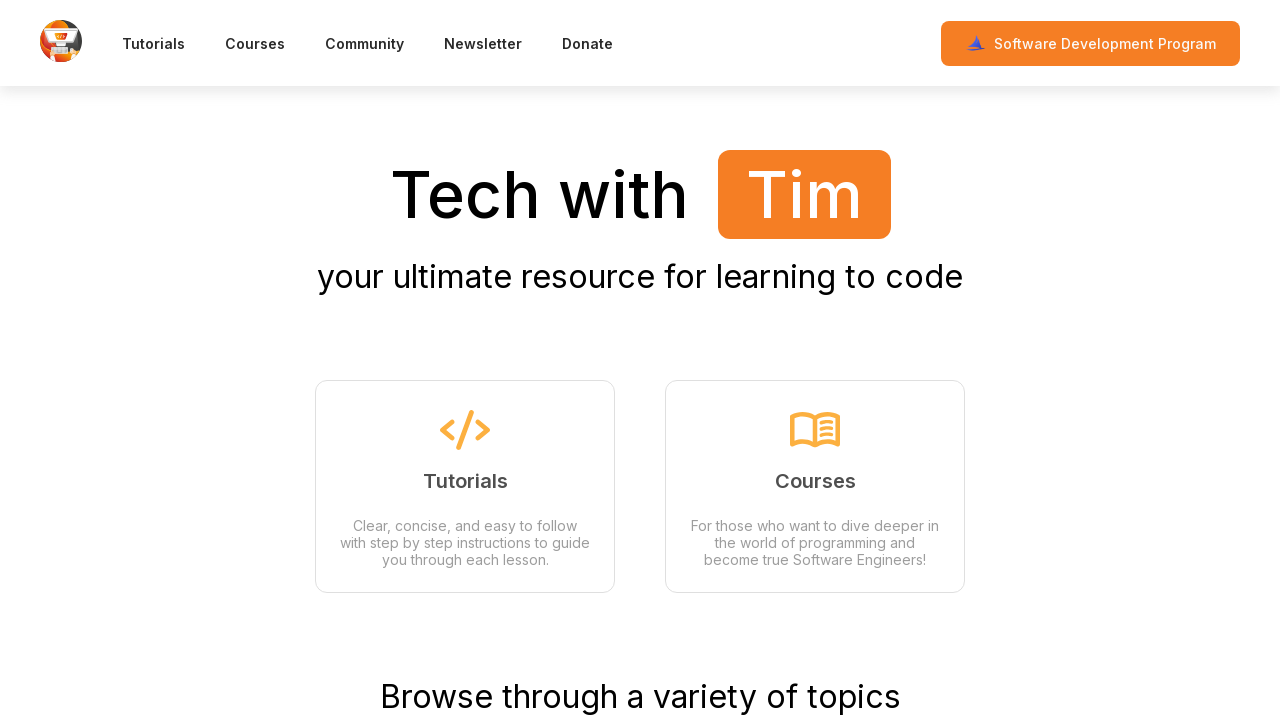

Waited for Tech With Tim page to load (domcontentloaded state)
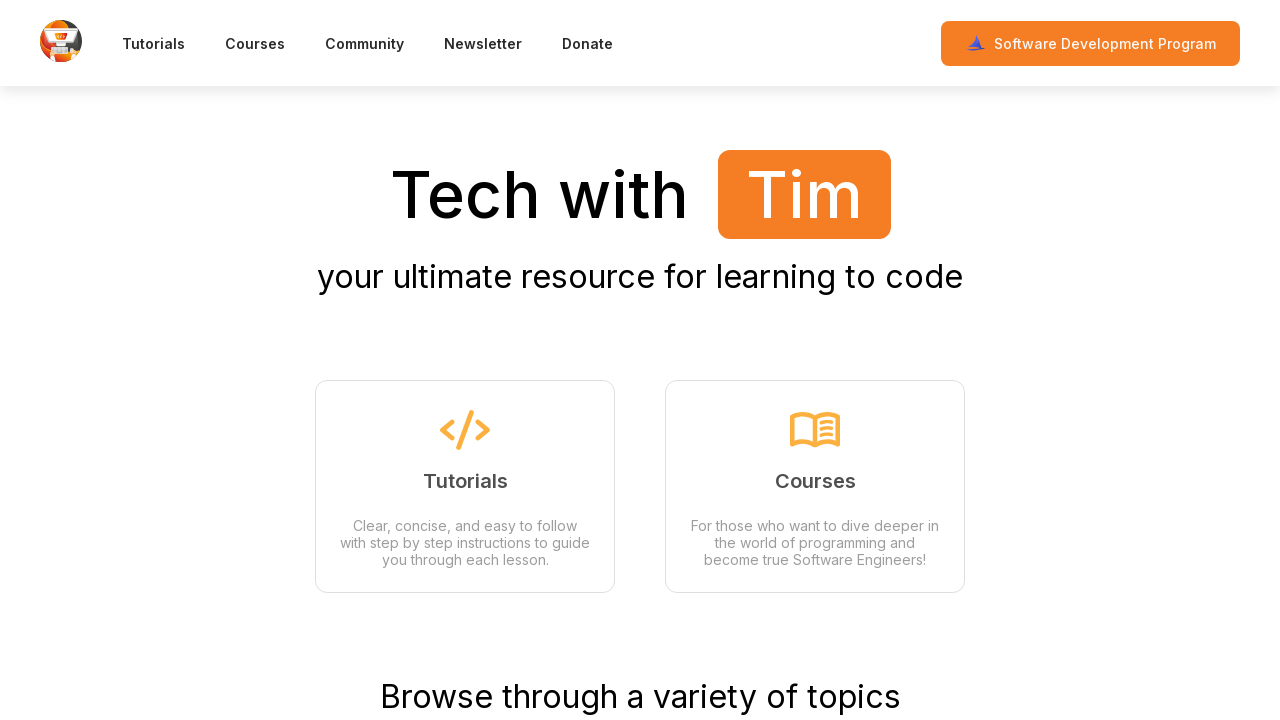

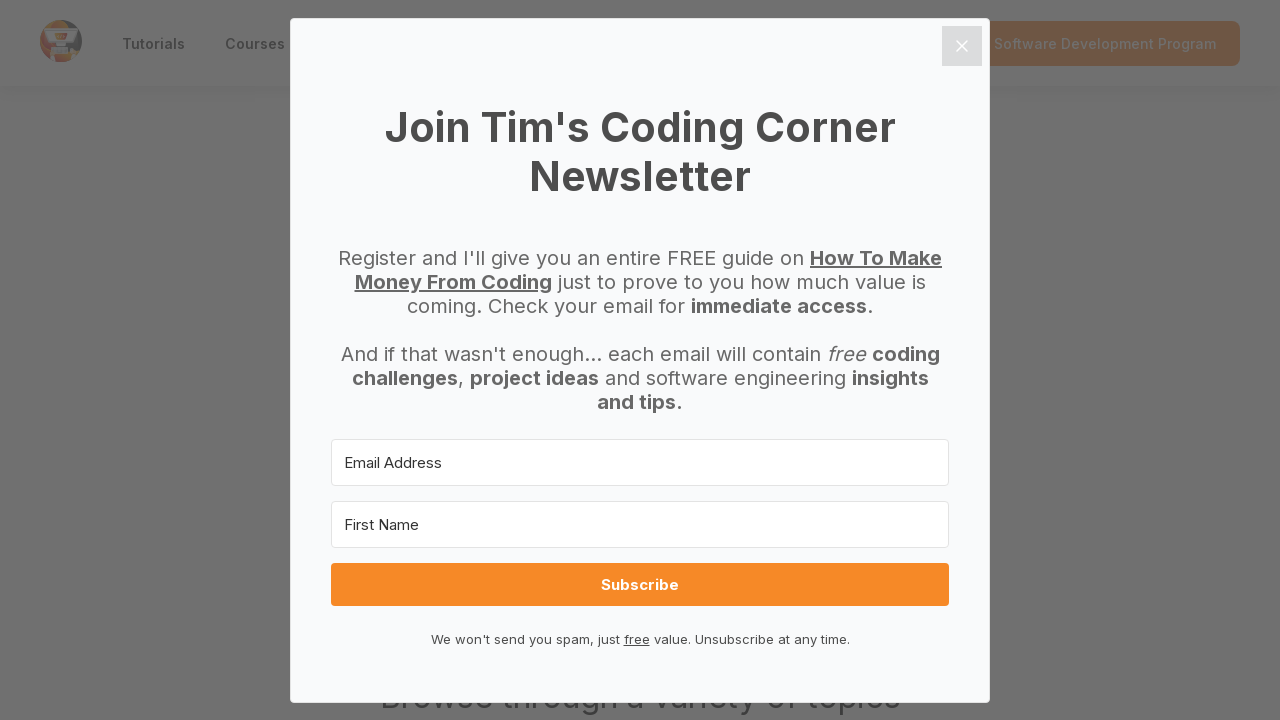